Tests web table functionality by verifying column and row counts, and navigating through pagination pages on a practice automation website.

Starting URL: https://testautomationpractice.blogspot.com/

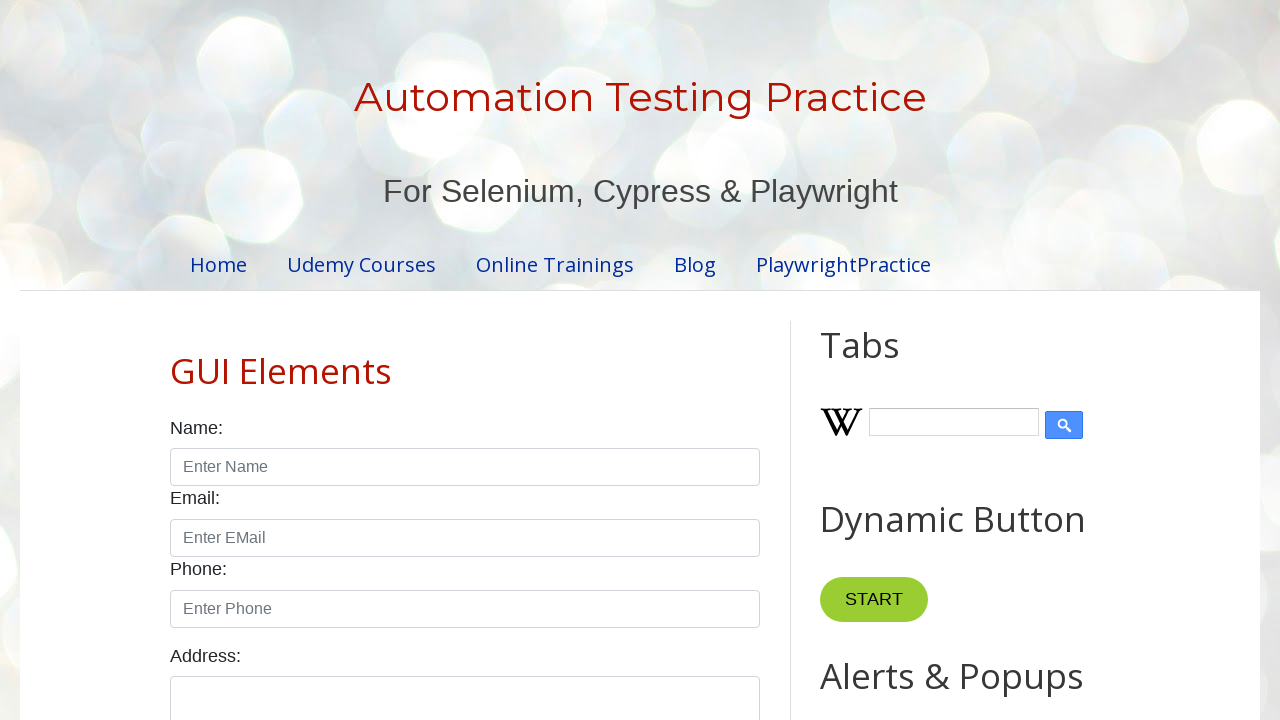

Located the product table element
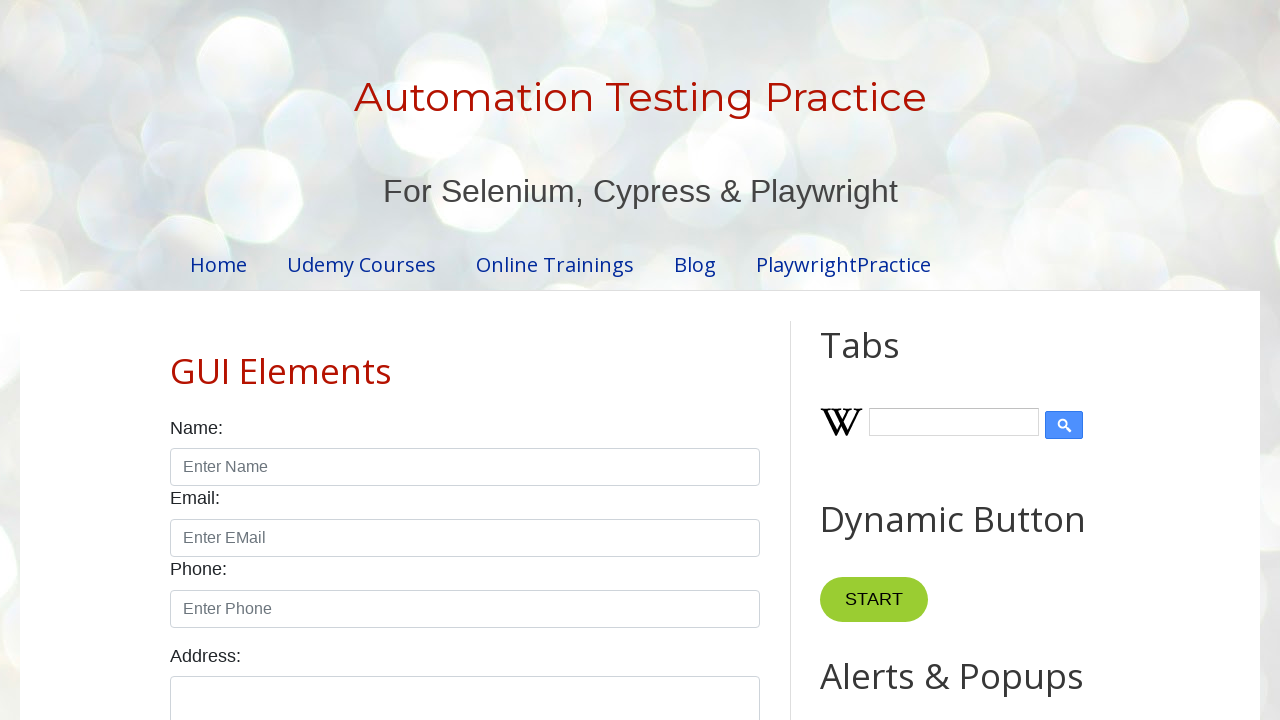

Located all column headers in table
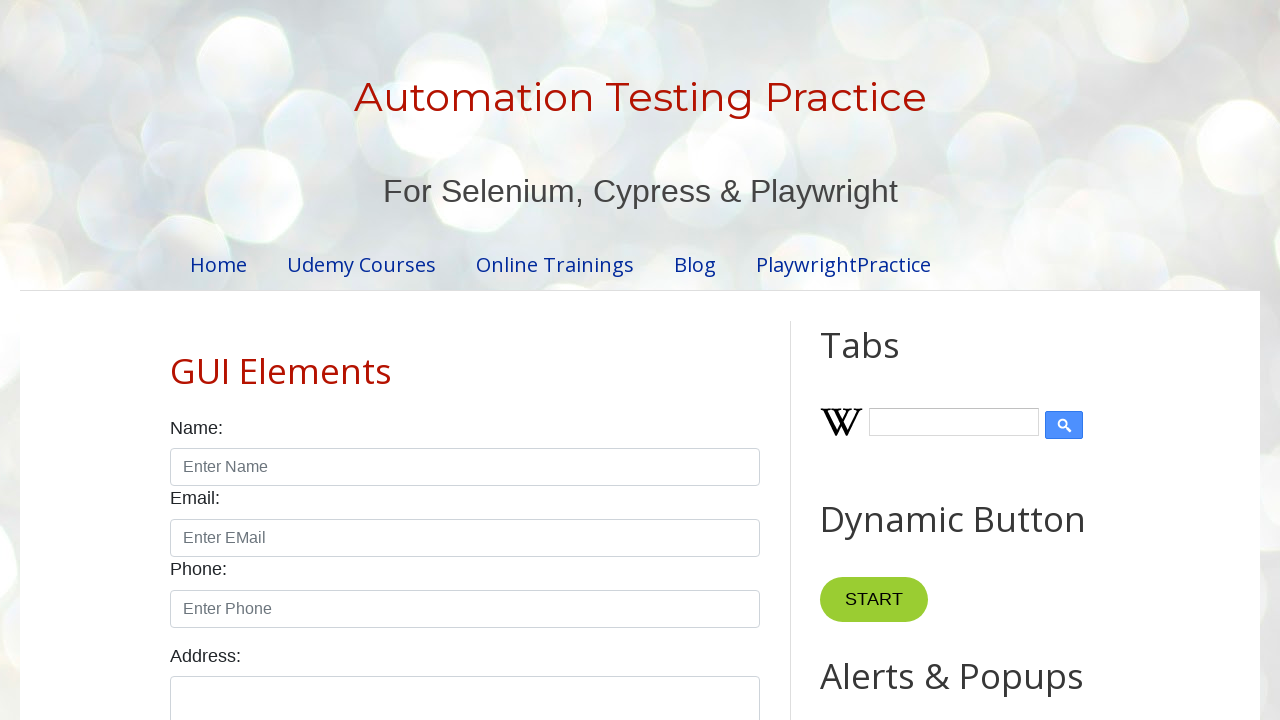

Counted 4 columns in table header
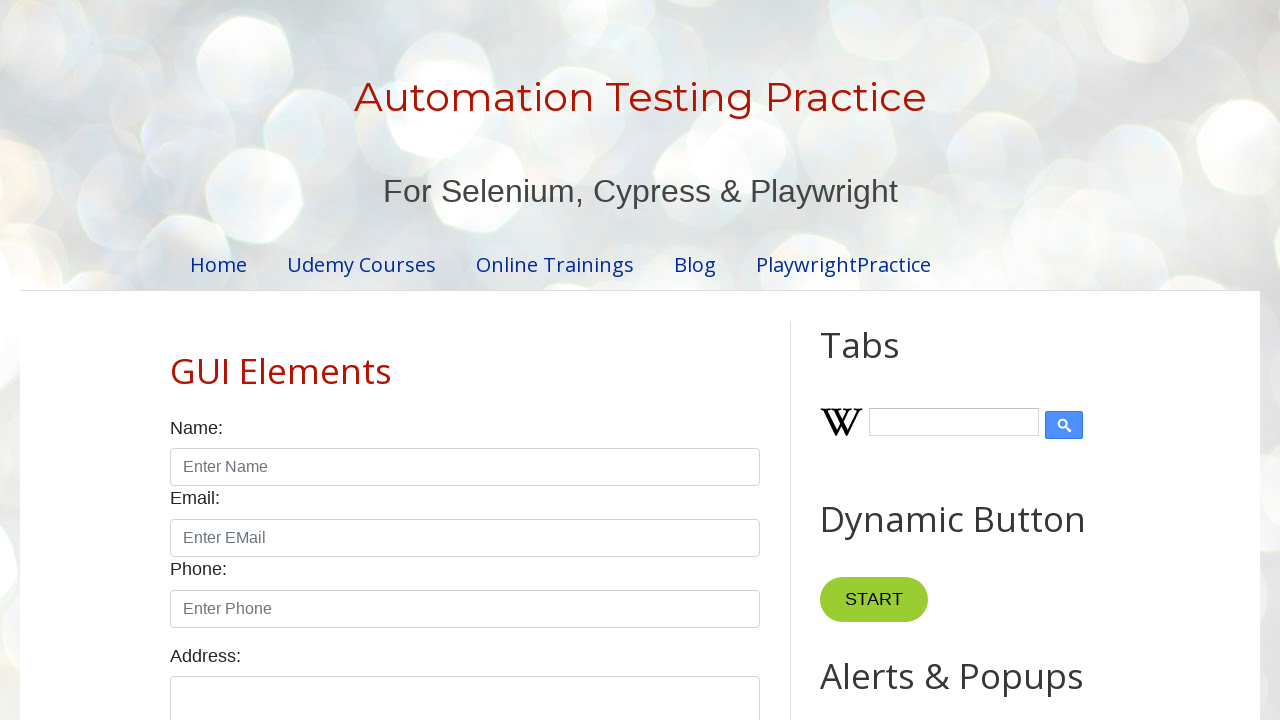

Verified that table has exactly 4 columns
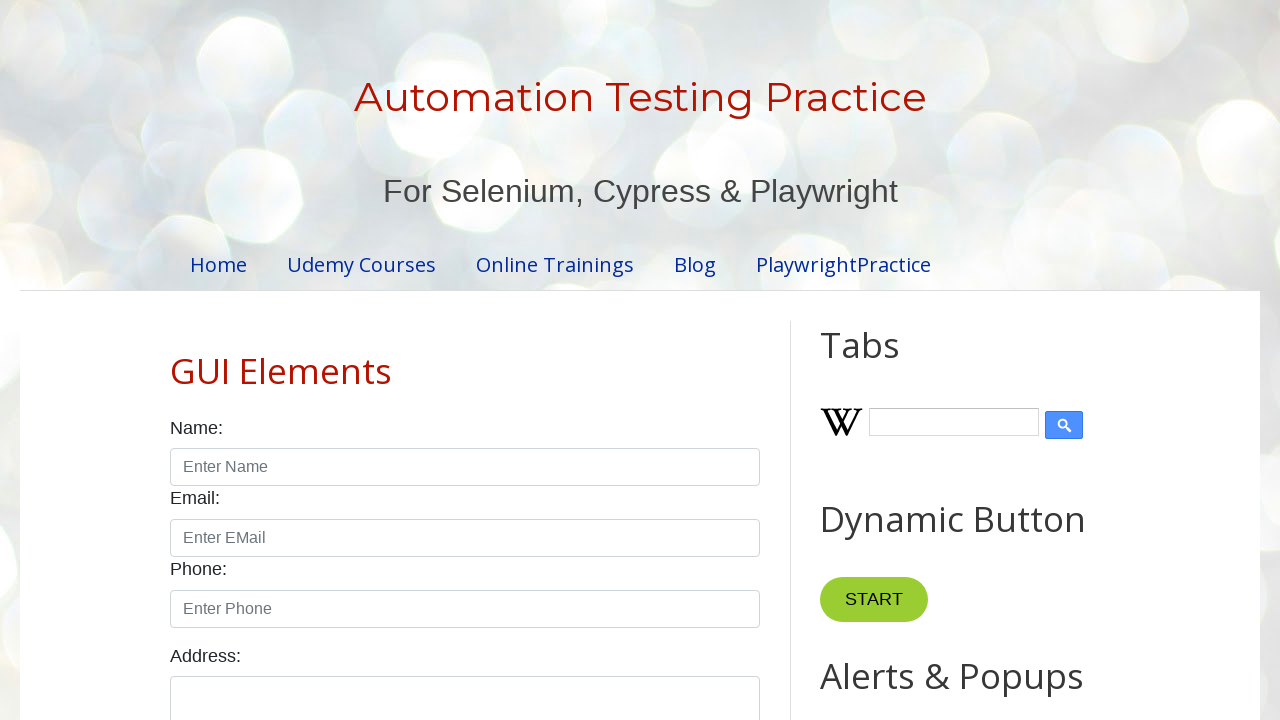

Located all rows in table body
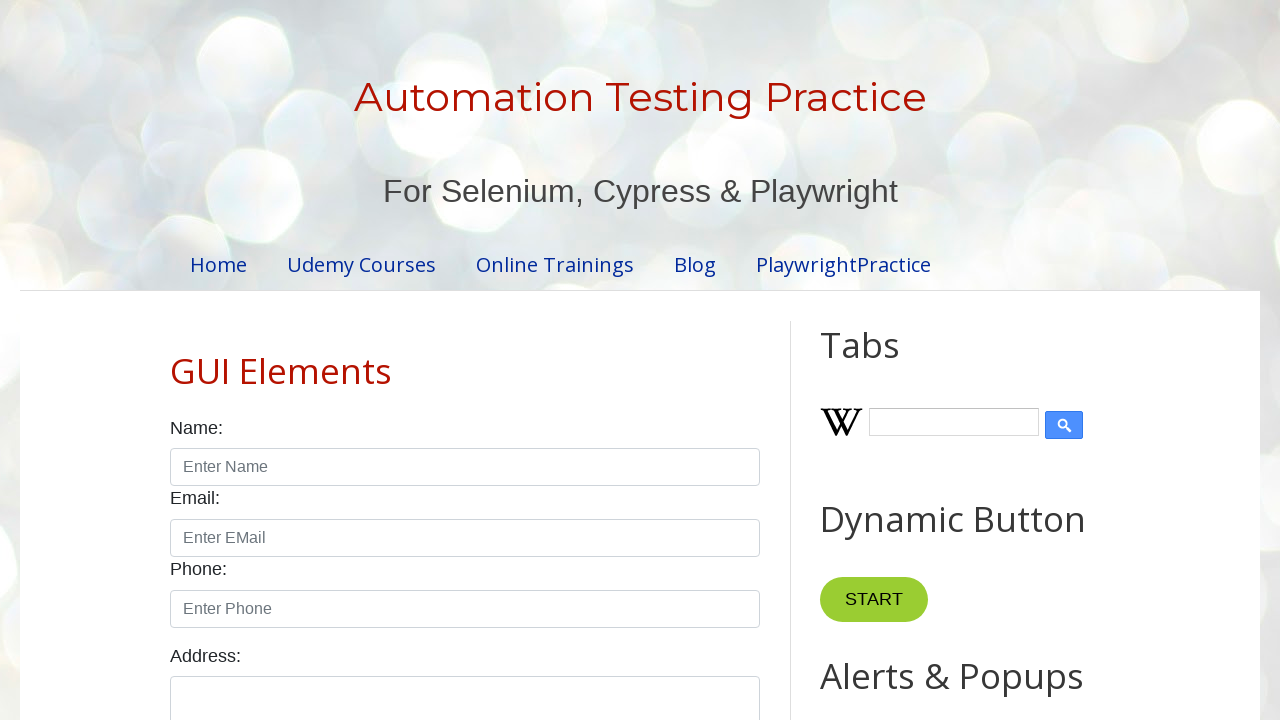

Counted 5 rows in table body
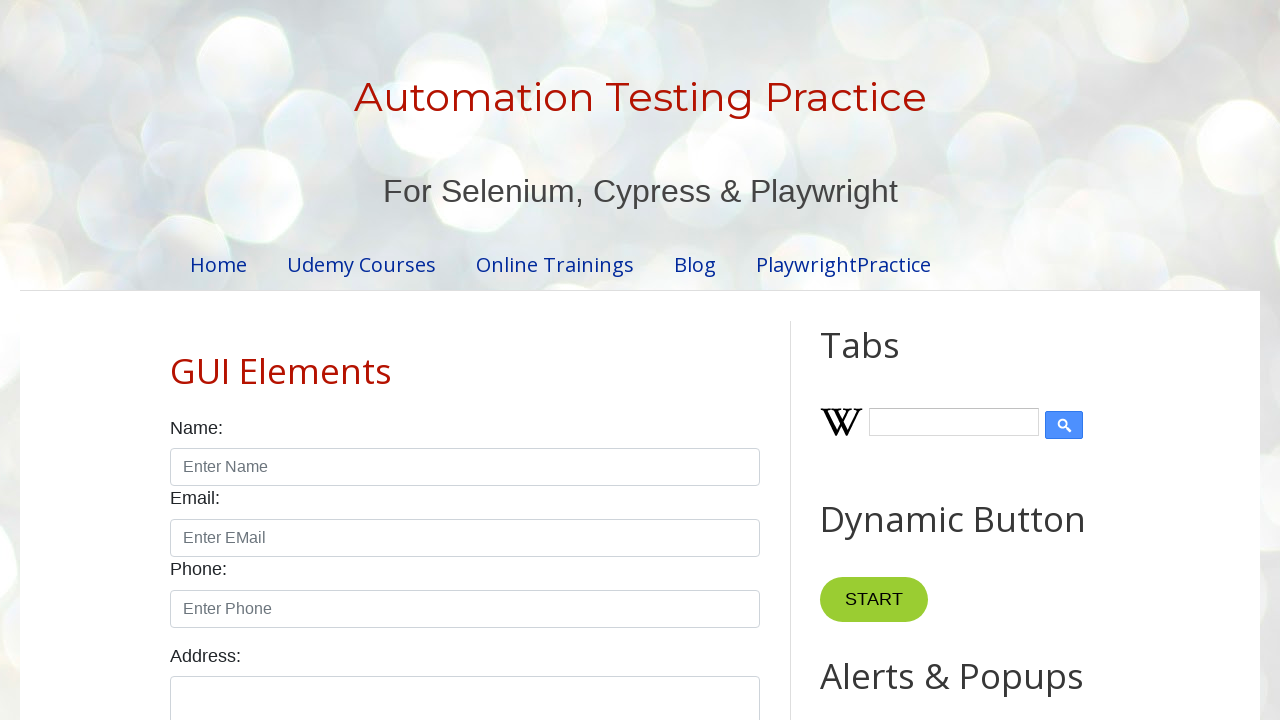

Verified that table has exactly 5 rows
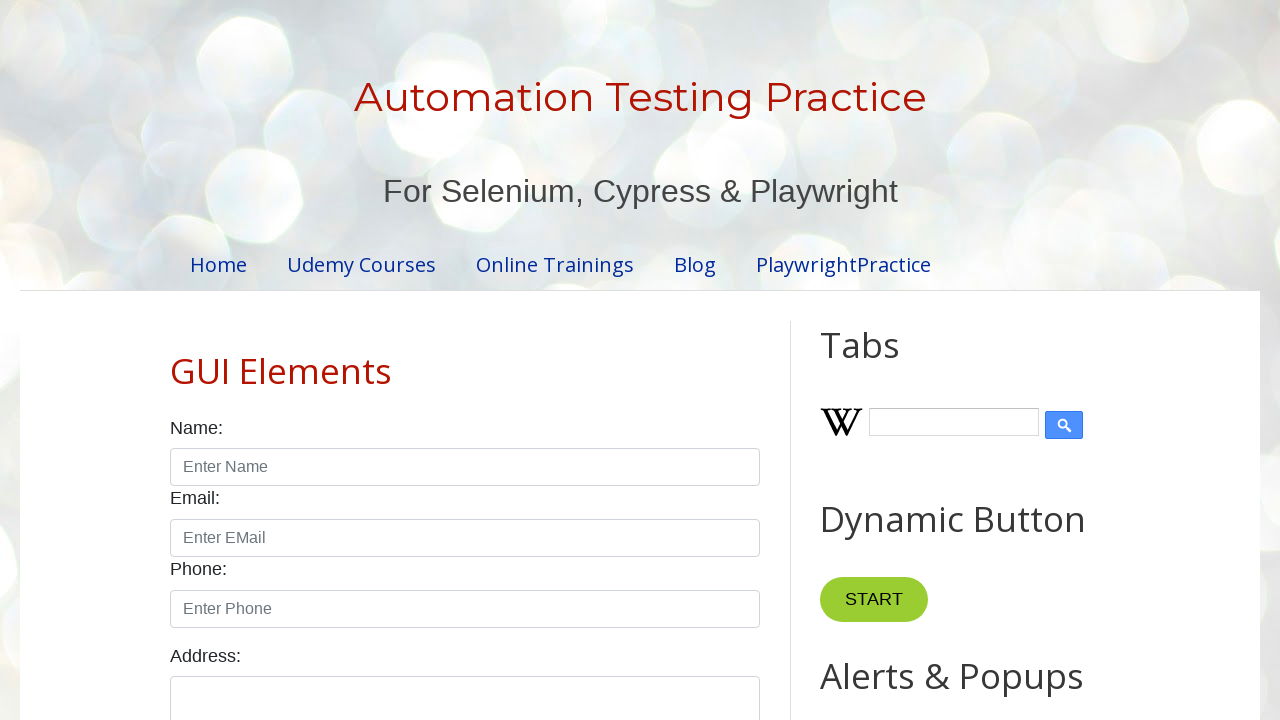

Located all pagination links
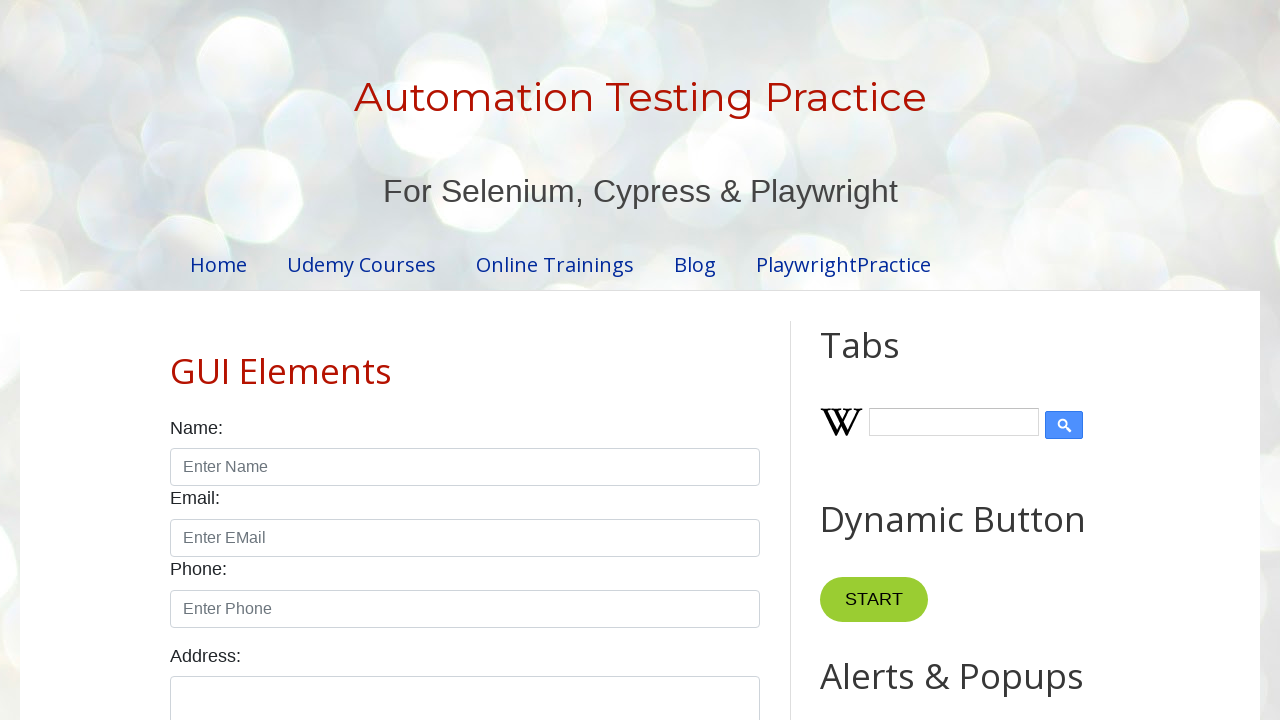

Counted 4 pagination links
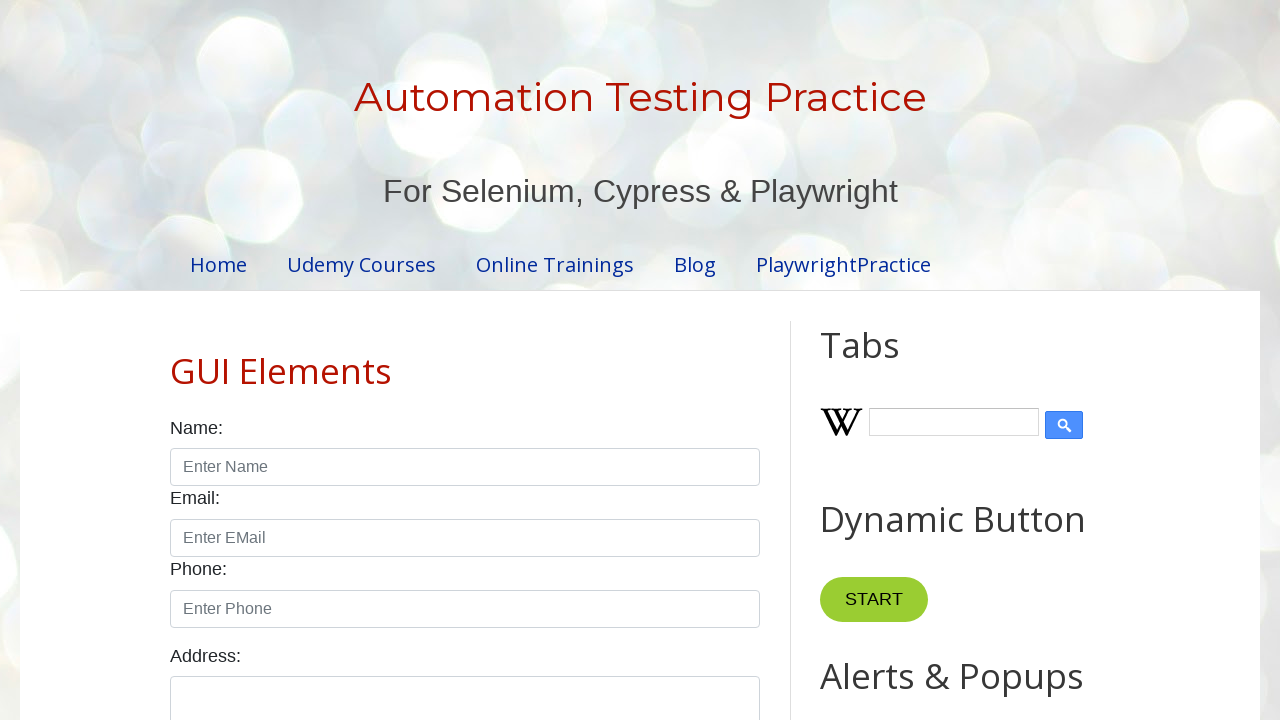

Verified table rows are visible on pagination page 1
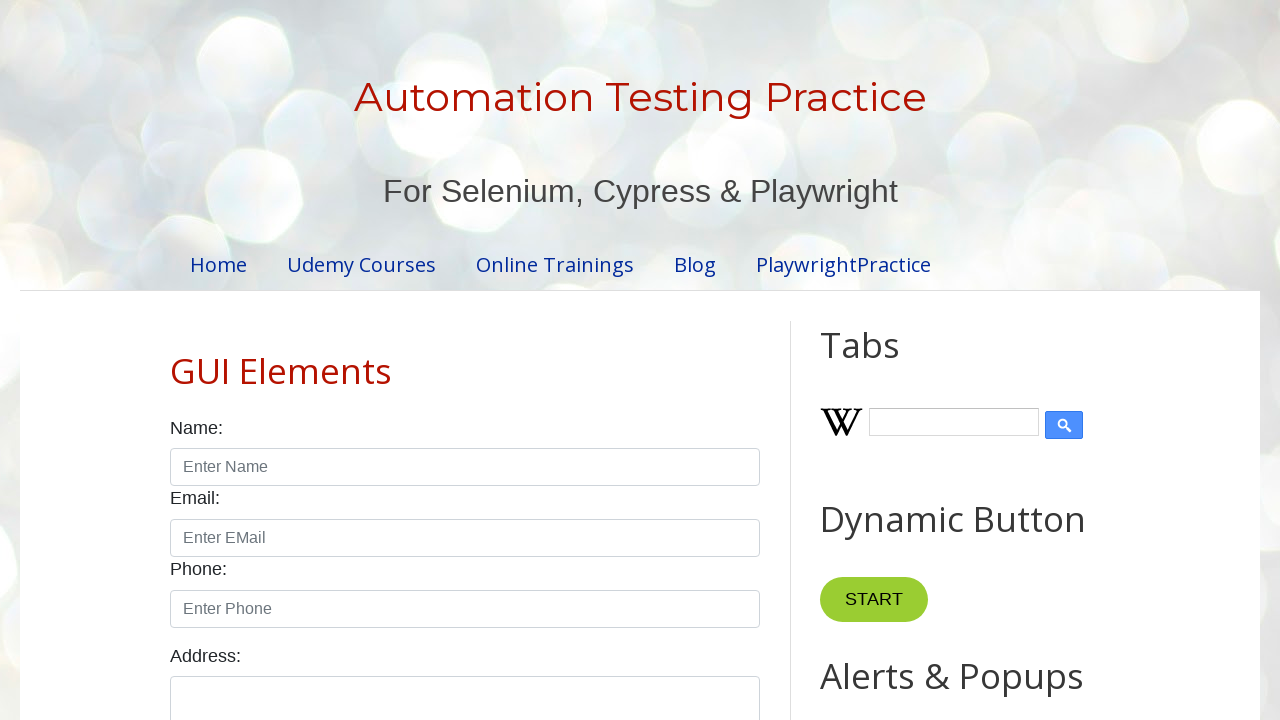

Clicked pagination link 1 to navigate to next page at (456, 361) on #pagination li a >> nth=1
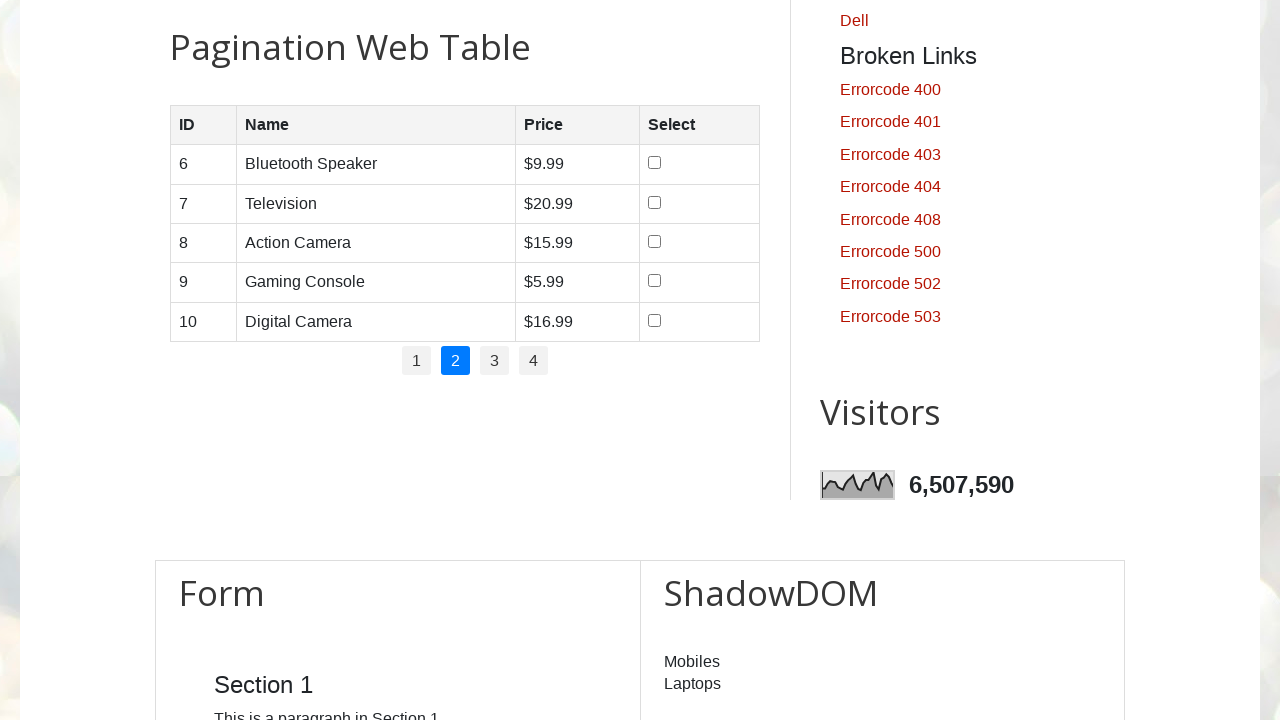

Waited 1000ms for table to update after pagination click
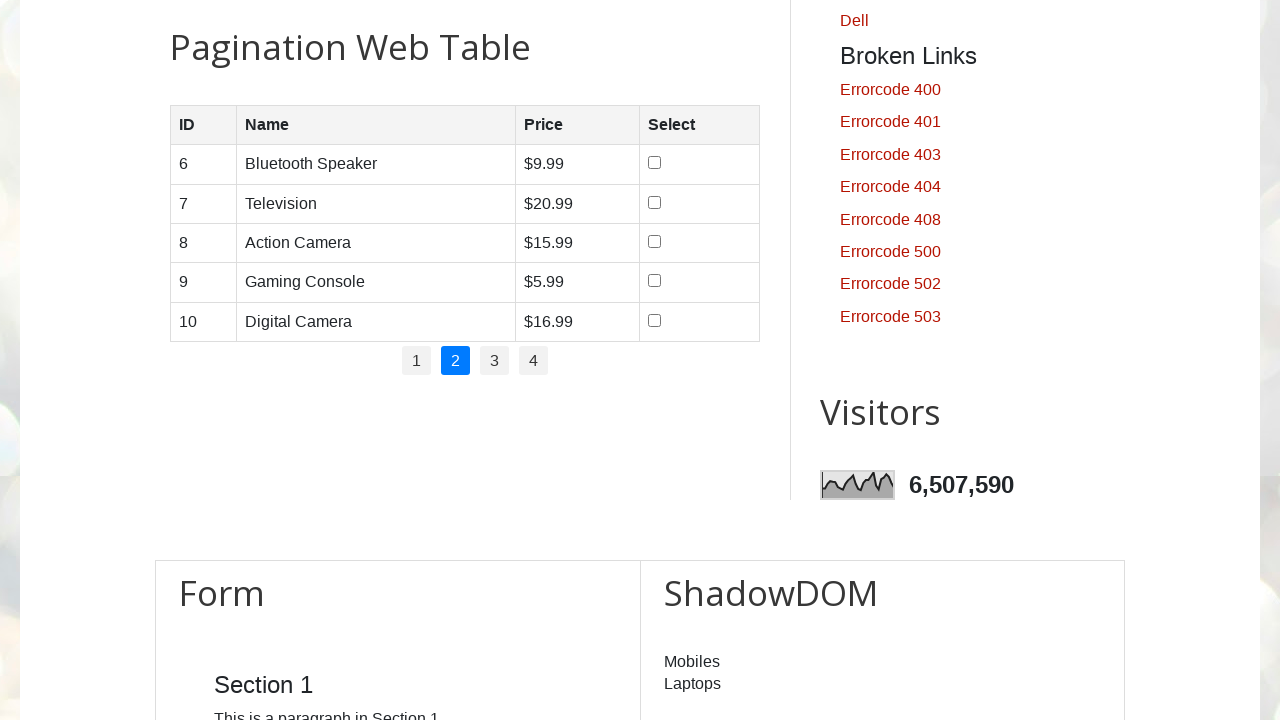

Verified table rows are visible on pagination page 2
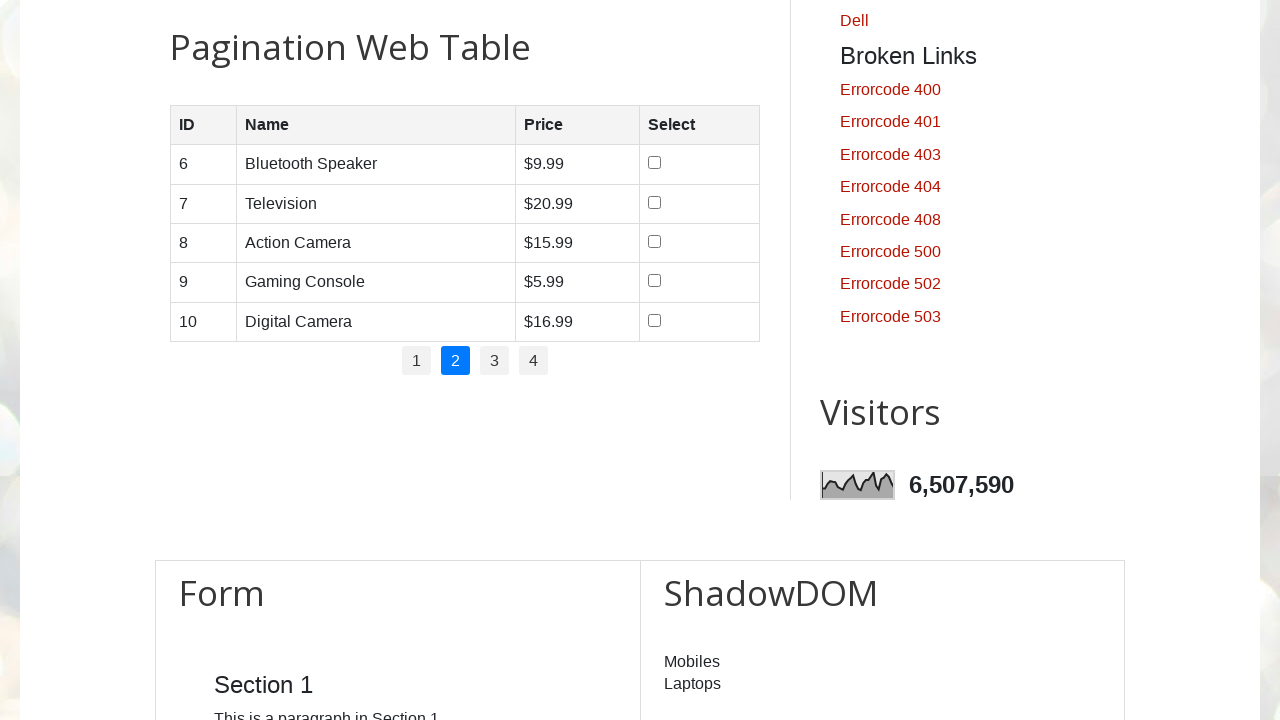

Clicked pagination link 2 to navigate to next page at (494, 361) on #pagination li a >> nth=2
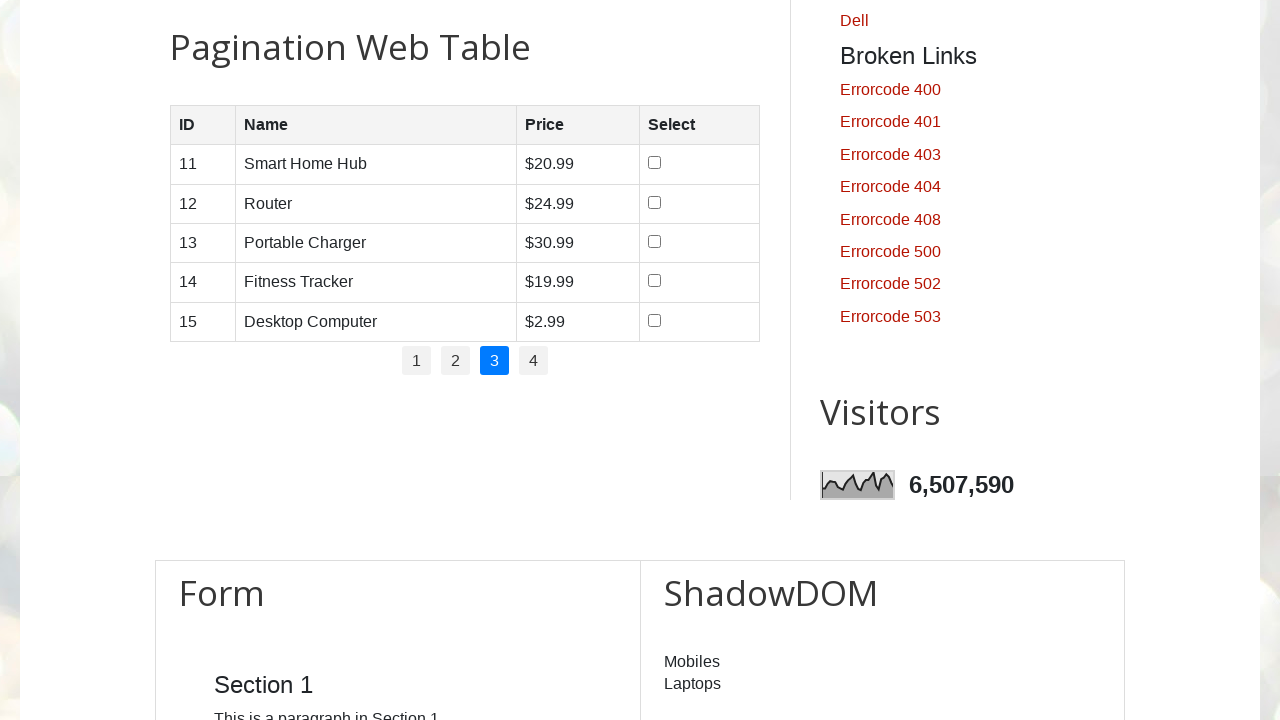

Waited 1000ms for table to update after pagination click
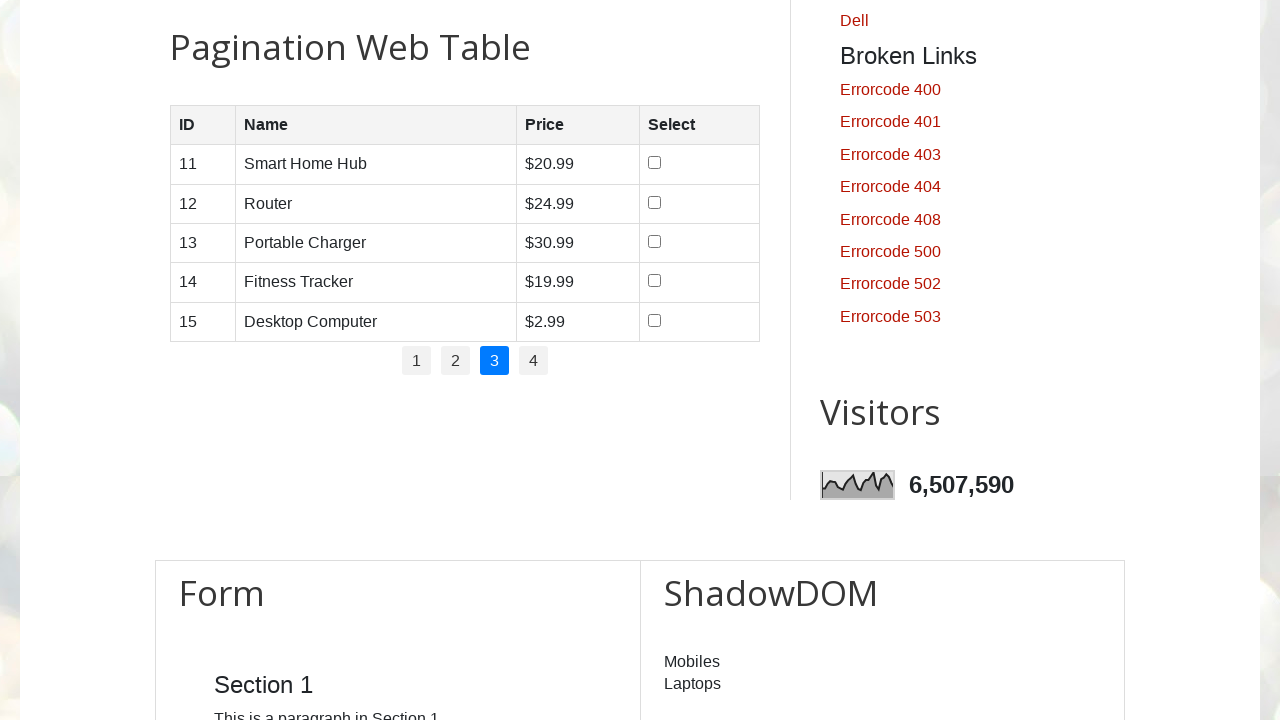

Verified table rows are visible on pagination page 3
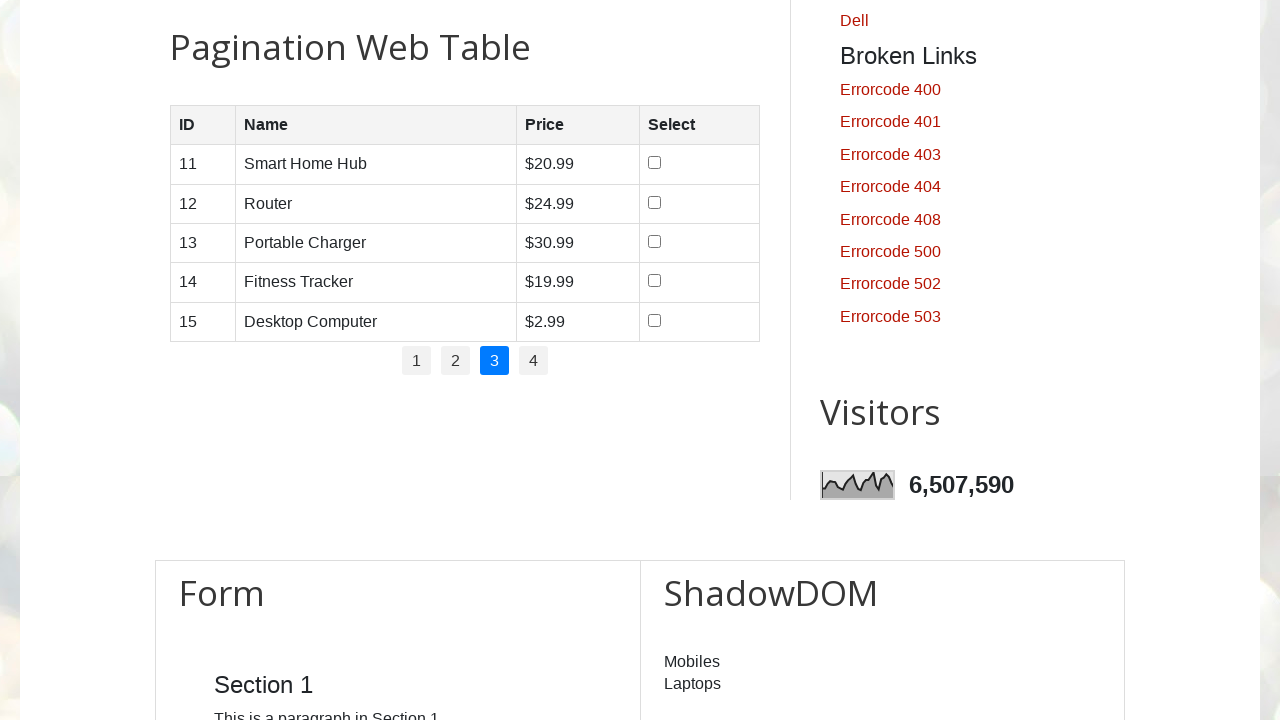

Clicked pagination link 3 to navigate to next page at (534, 361) on #pagination li a >> nth=3
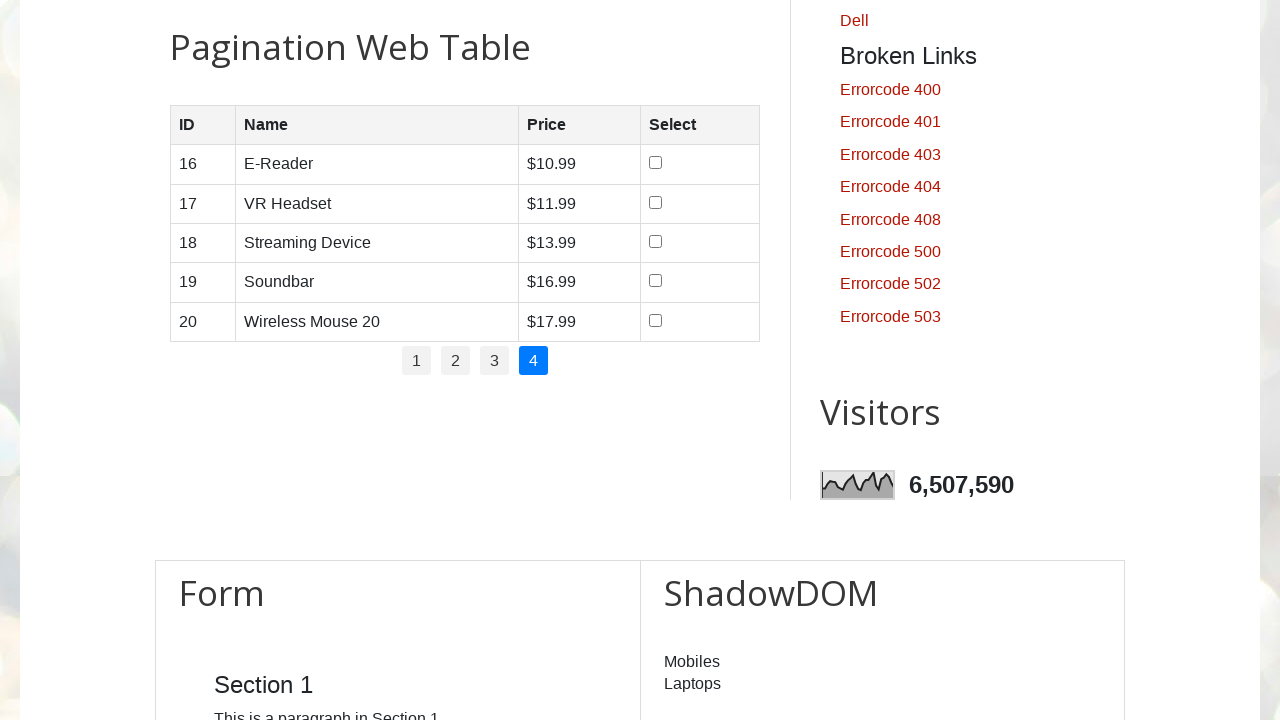

Waited 1000ms for table to update after pagination click
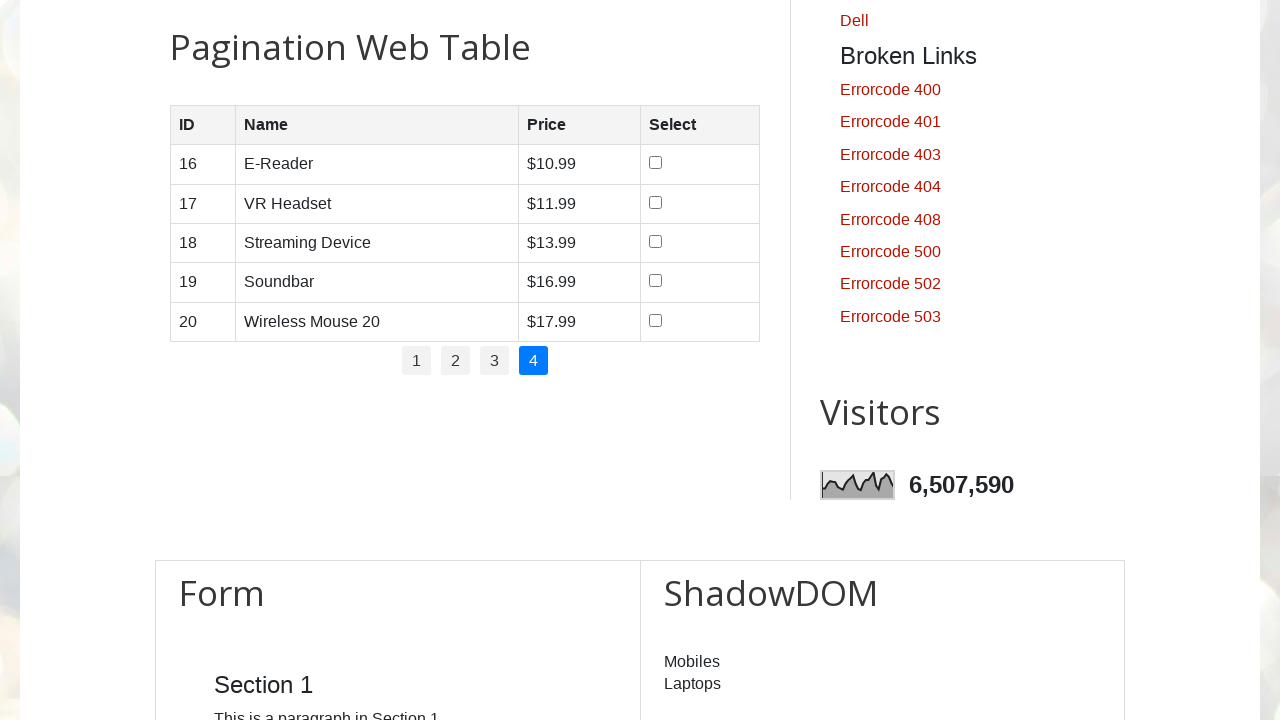

Verified table rows are visible on pagination page 4
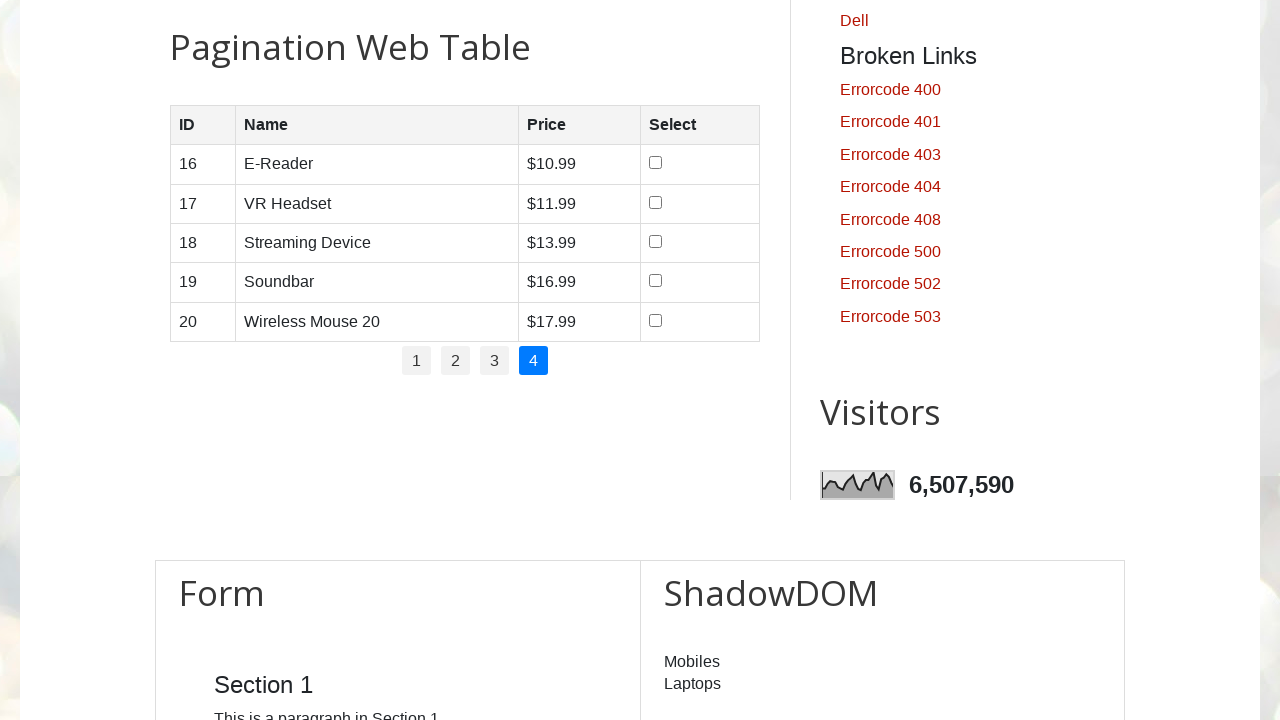

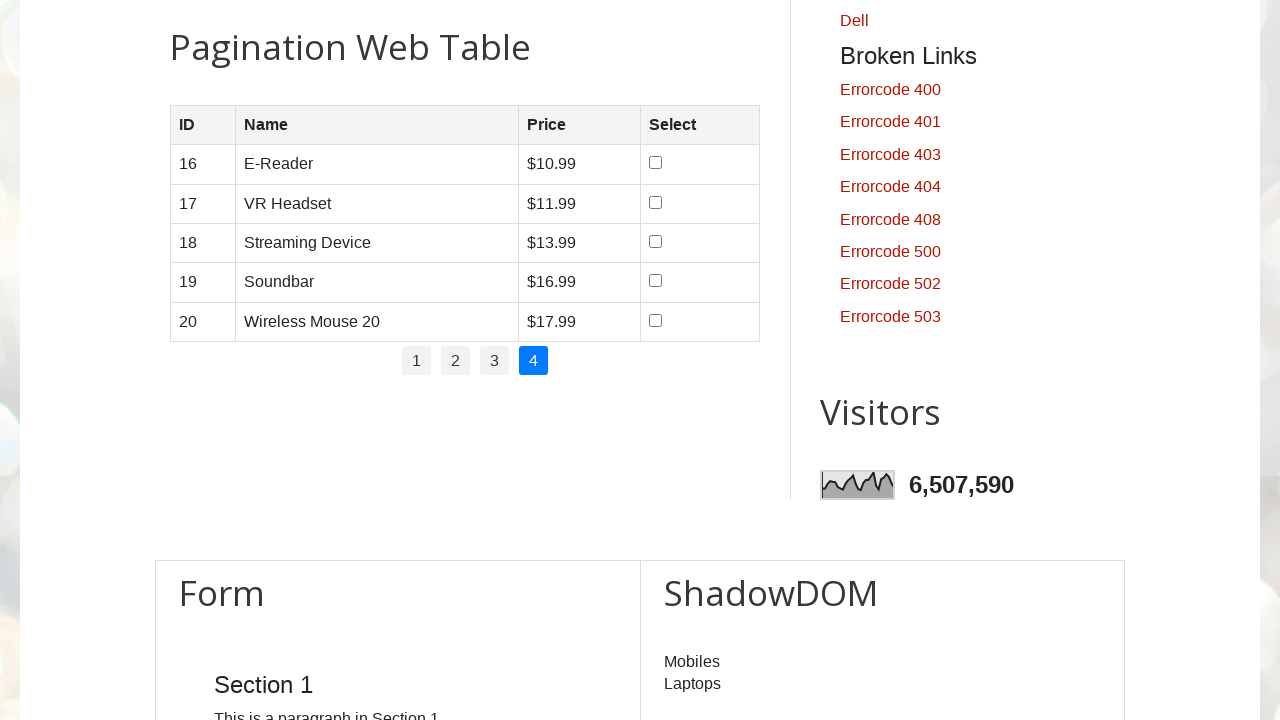